Tests hover functionality on the first user avatar, verifies the figcaption appears, then clicks the profile link and verifies the user page loads.

Starting URL: http://the-internet.herokuapp.com/hovers

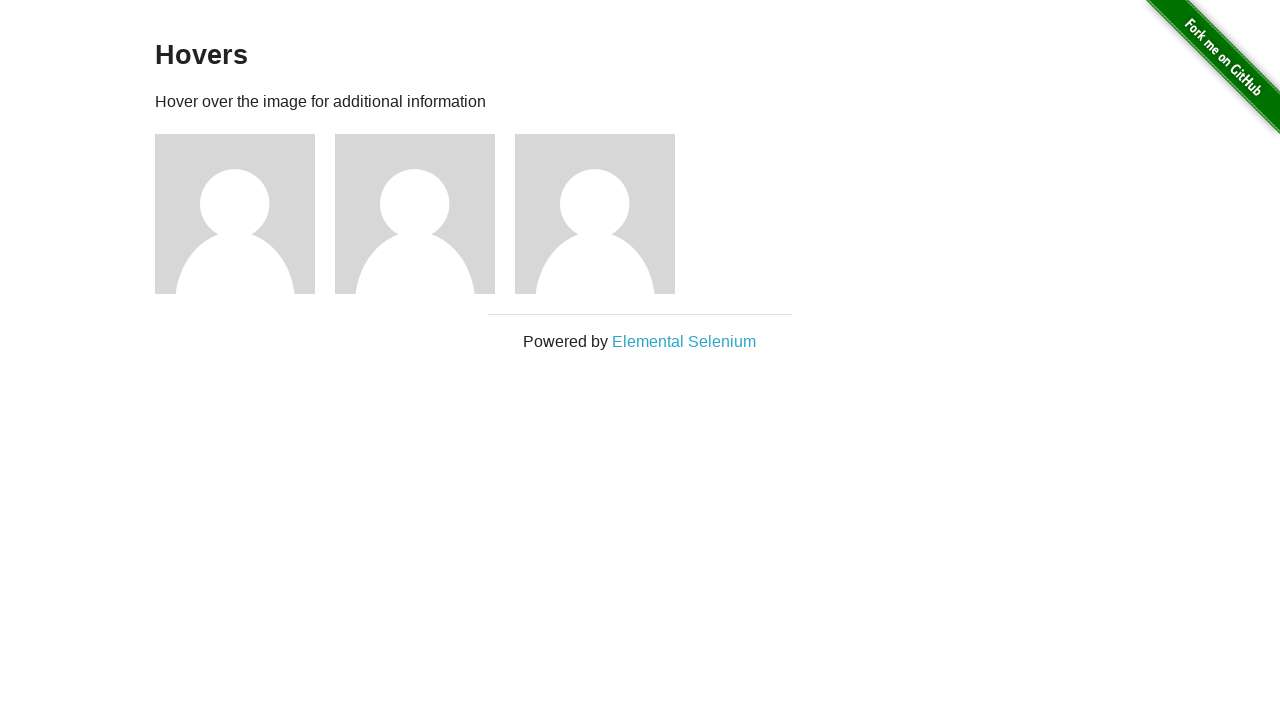

Located all user avatar images
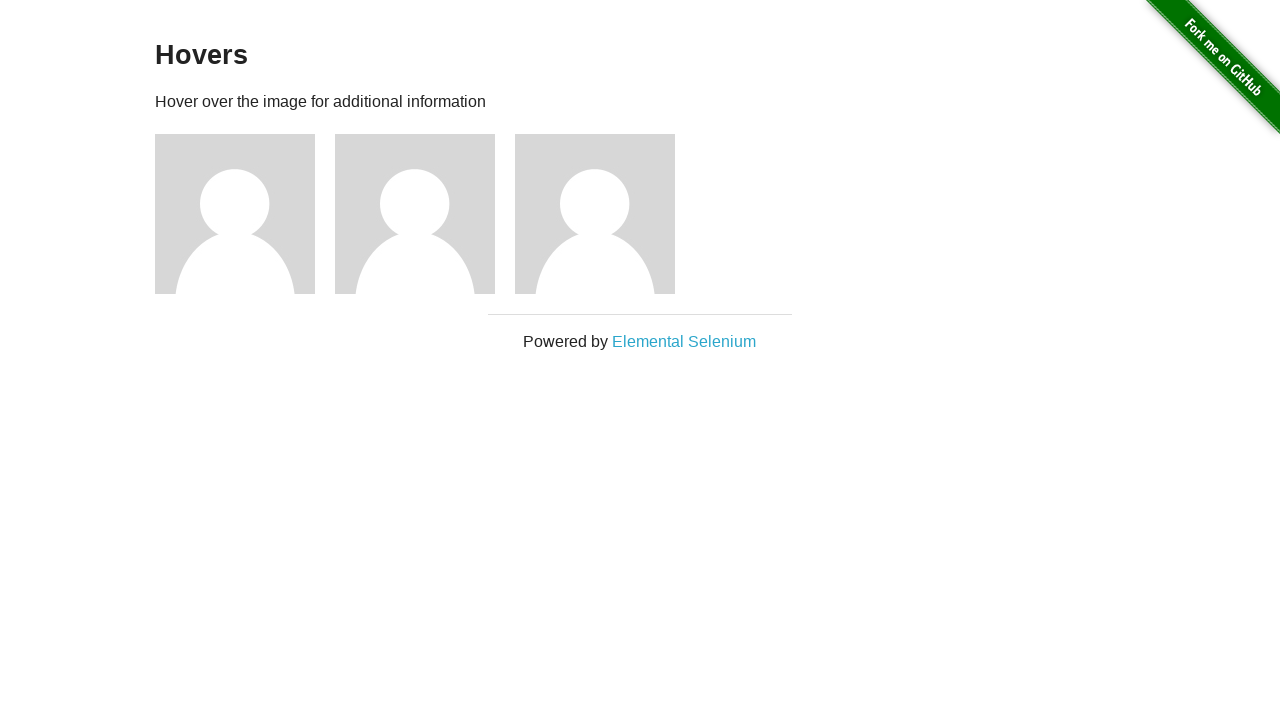

Hovered over the first user avatar at (235, 214) on xpath=//img[@src='/img/avatar-blank.jpg'] >> nth=0
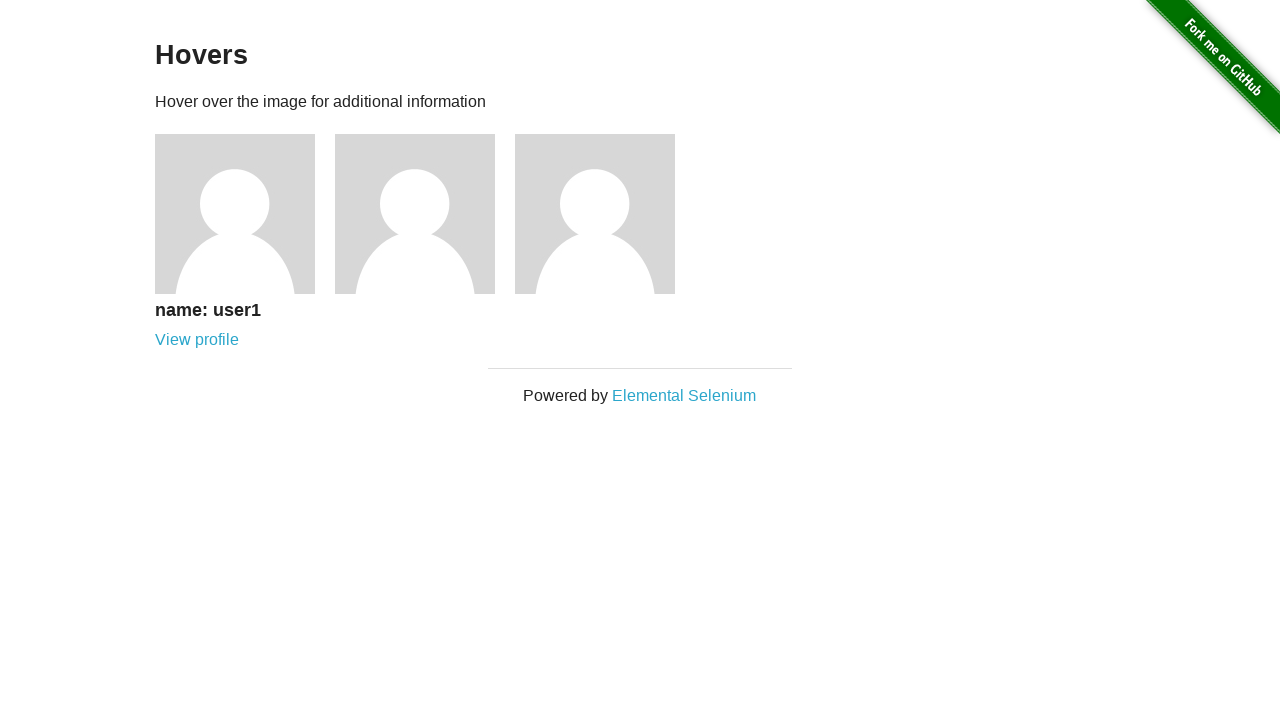

Figcaption with h5 element appeared after hovering
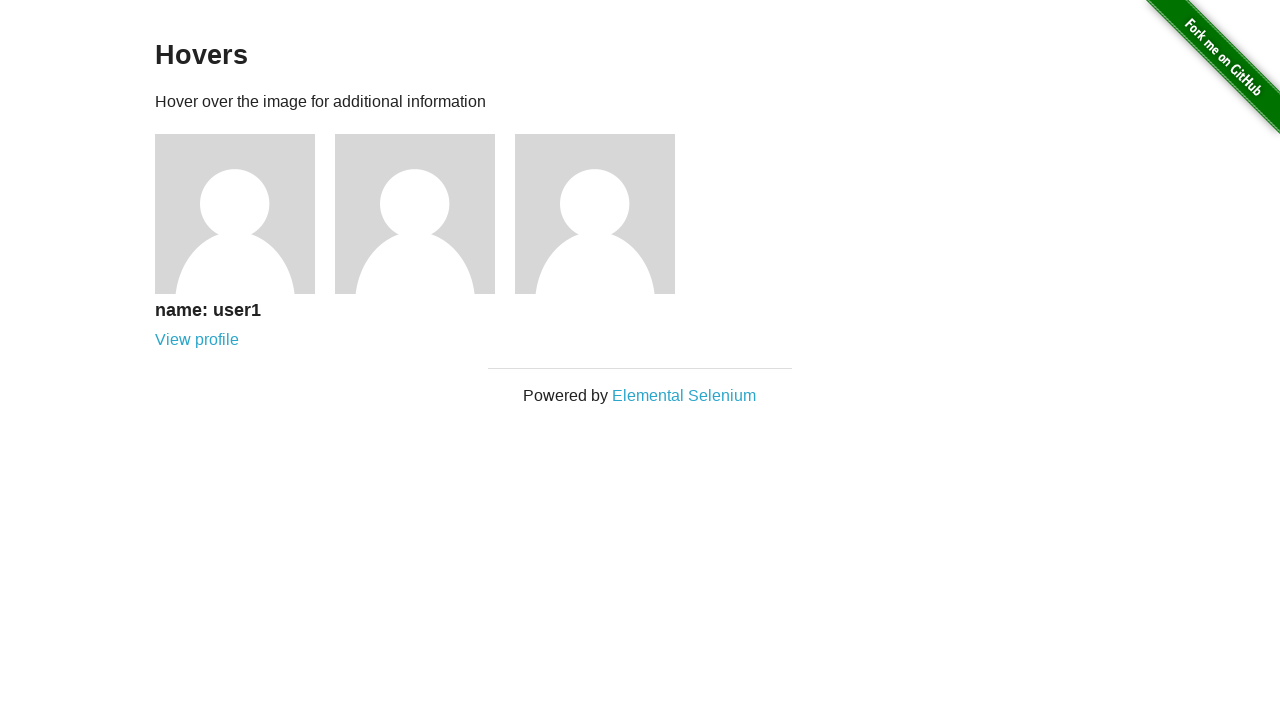

Clicked on the first user's profile link at (197, 340) on xpath=//a[@href='/users/1']
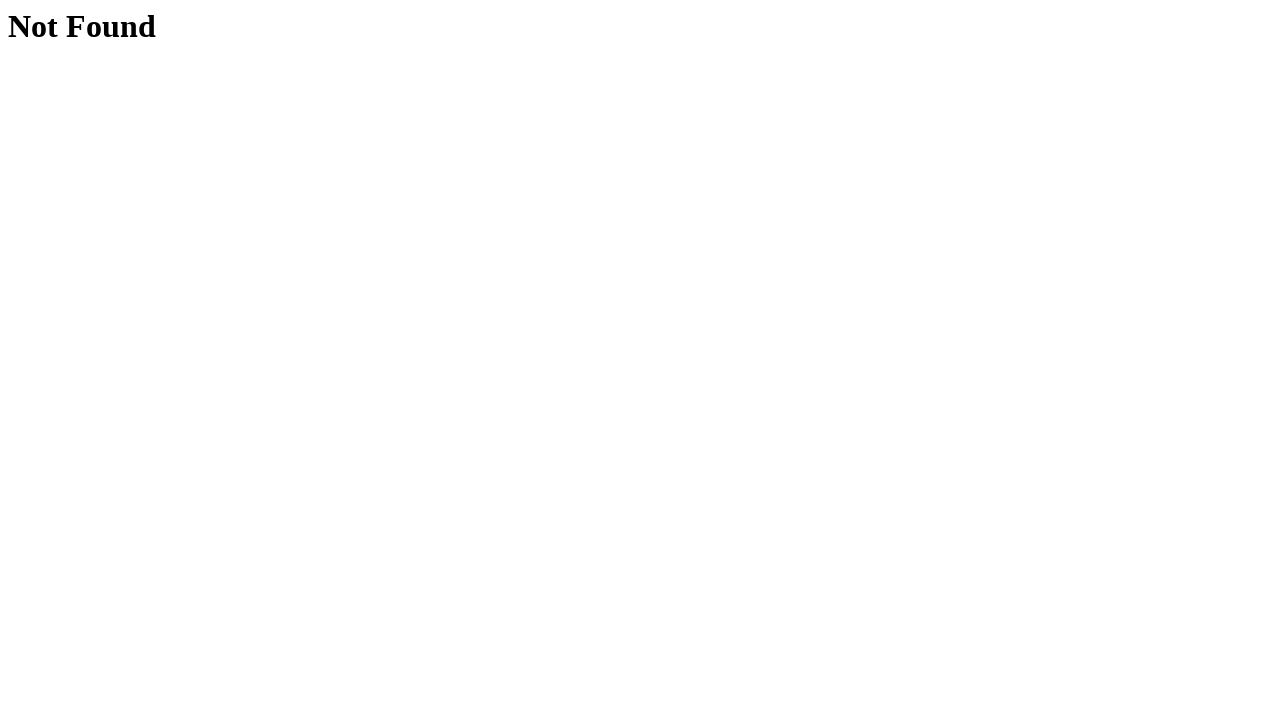

User profile page loaded successfully with h1 element
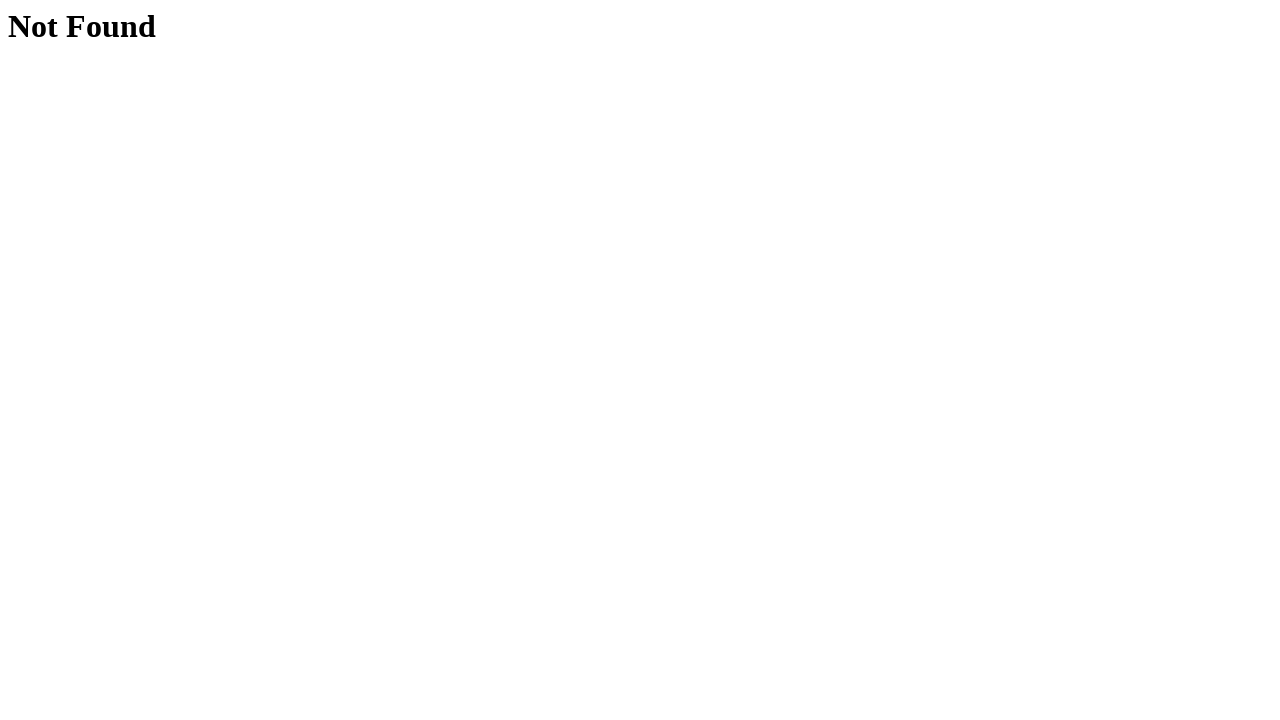

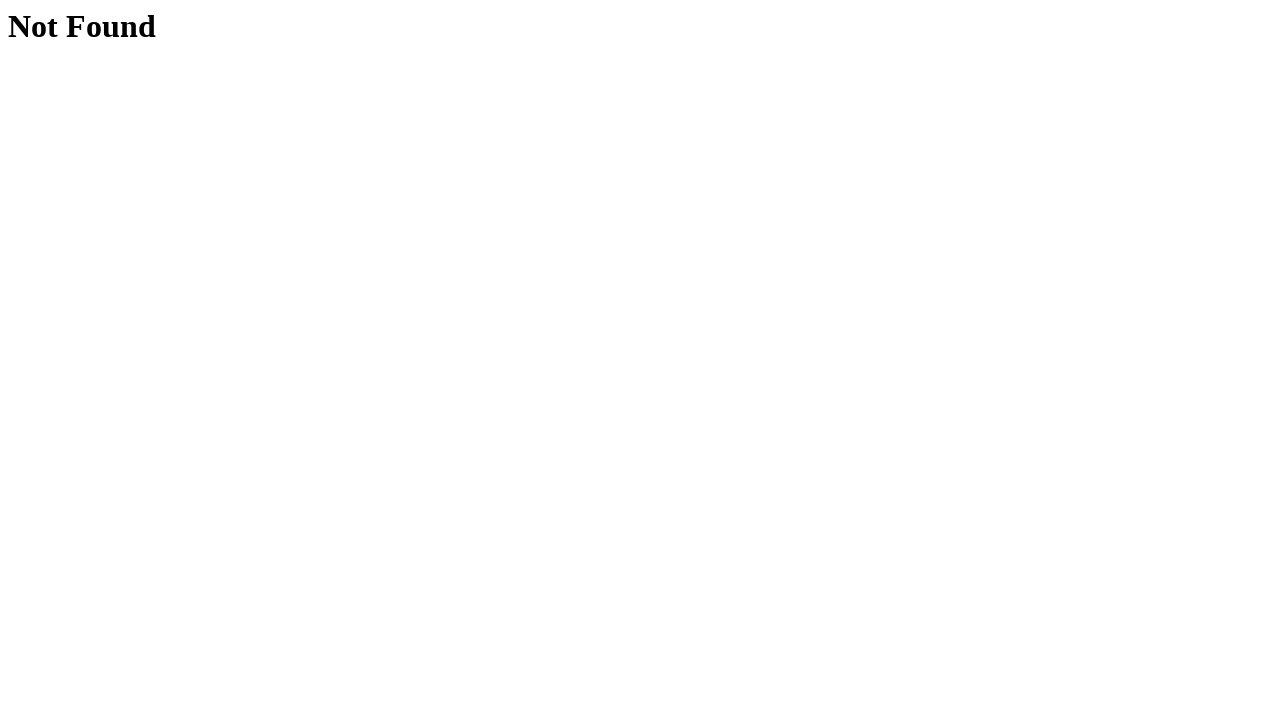